Tests dropdown selection by selecting an option by visible text from a select element.

Starting URL: https://www.selenium.dev/selenium/web/web-form.html

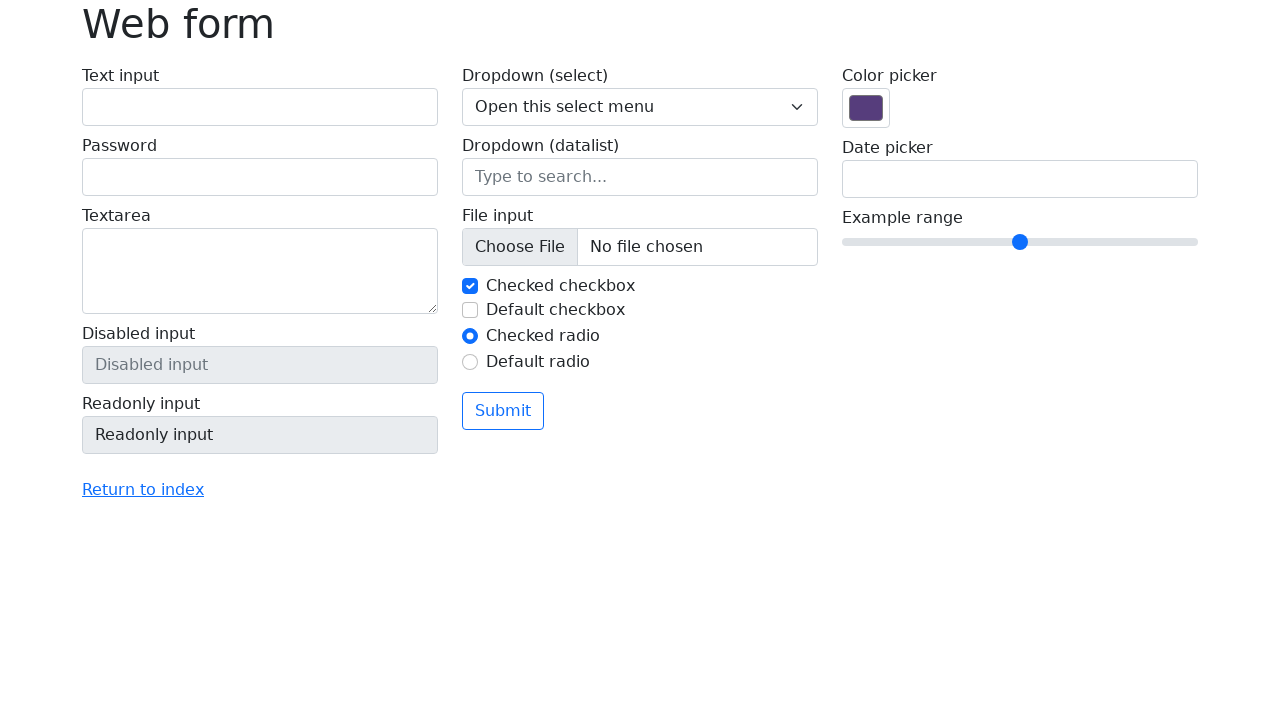

Navigated to web form page
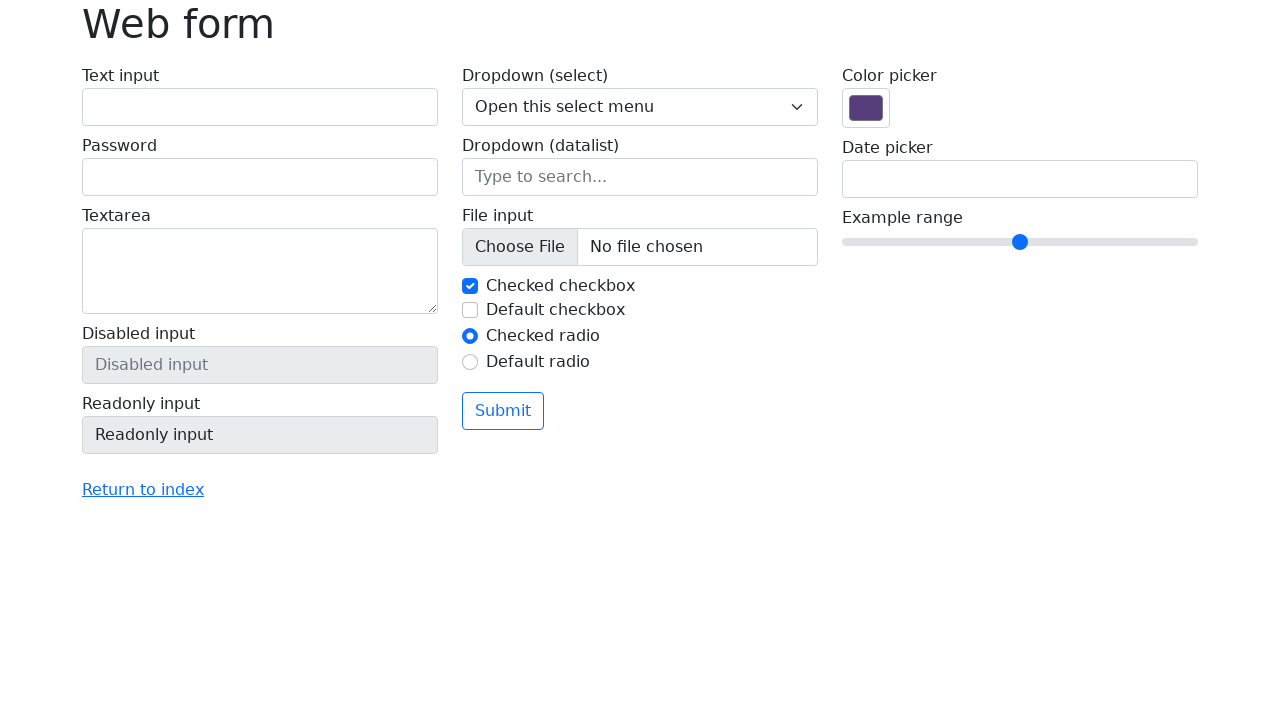

Selected 'Three' option from dropdown by visible text on select[name='my-select']
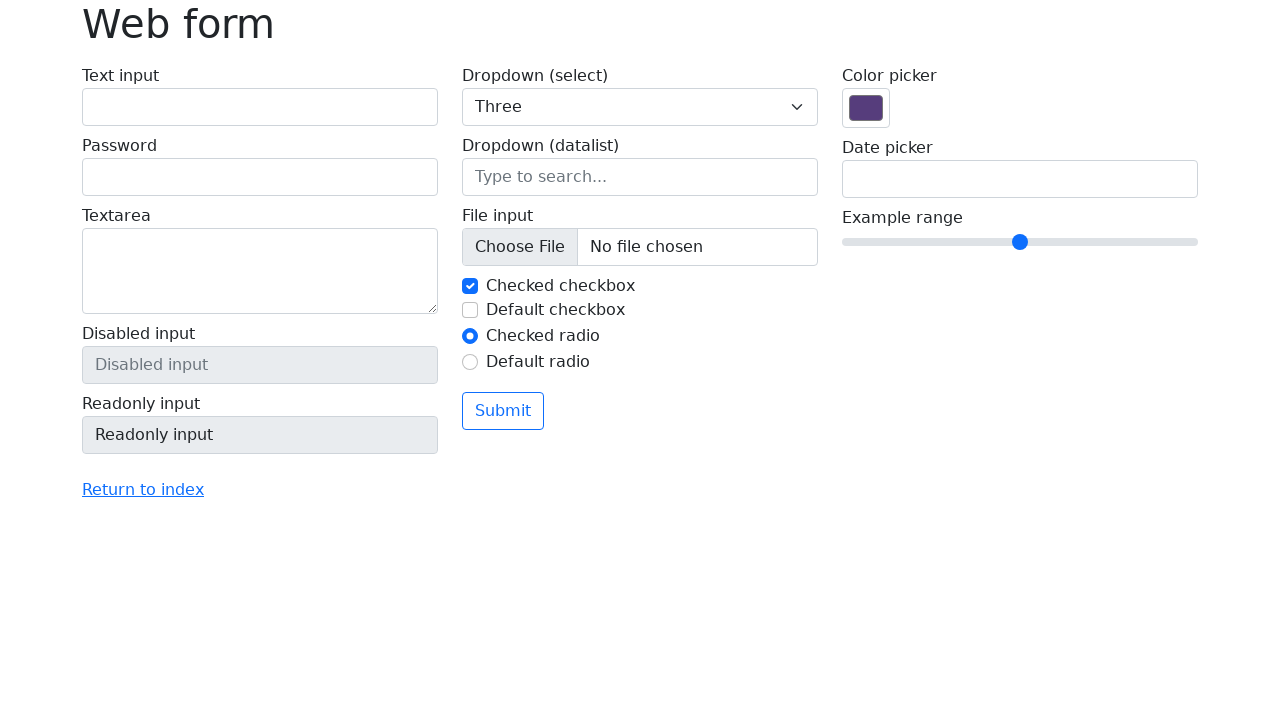

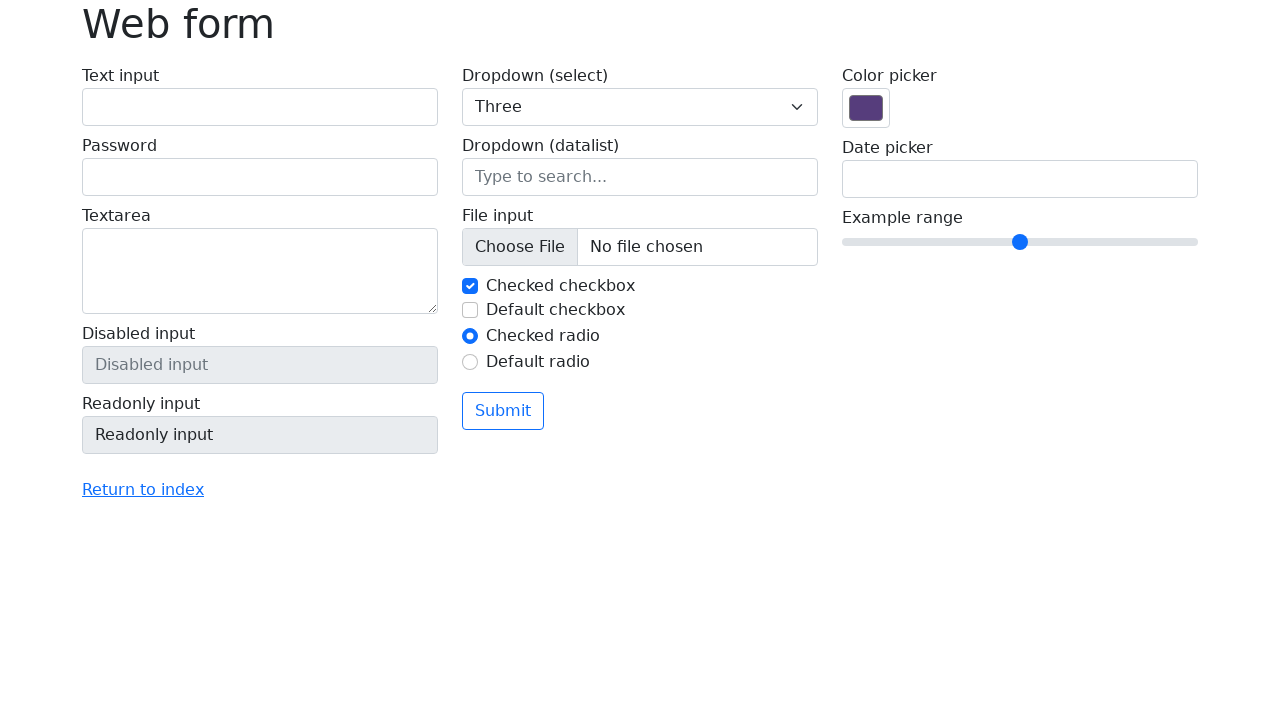